Tests a math challenge form by extracting a hidden value from an element attribute, calculating the result using a logarithmic formula, filling in the answer, checking required checkboxes, and submitting the form.

Starting URL: http://suninjuly.github.io/get_attribute.html

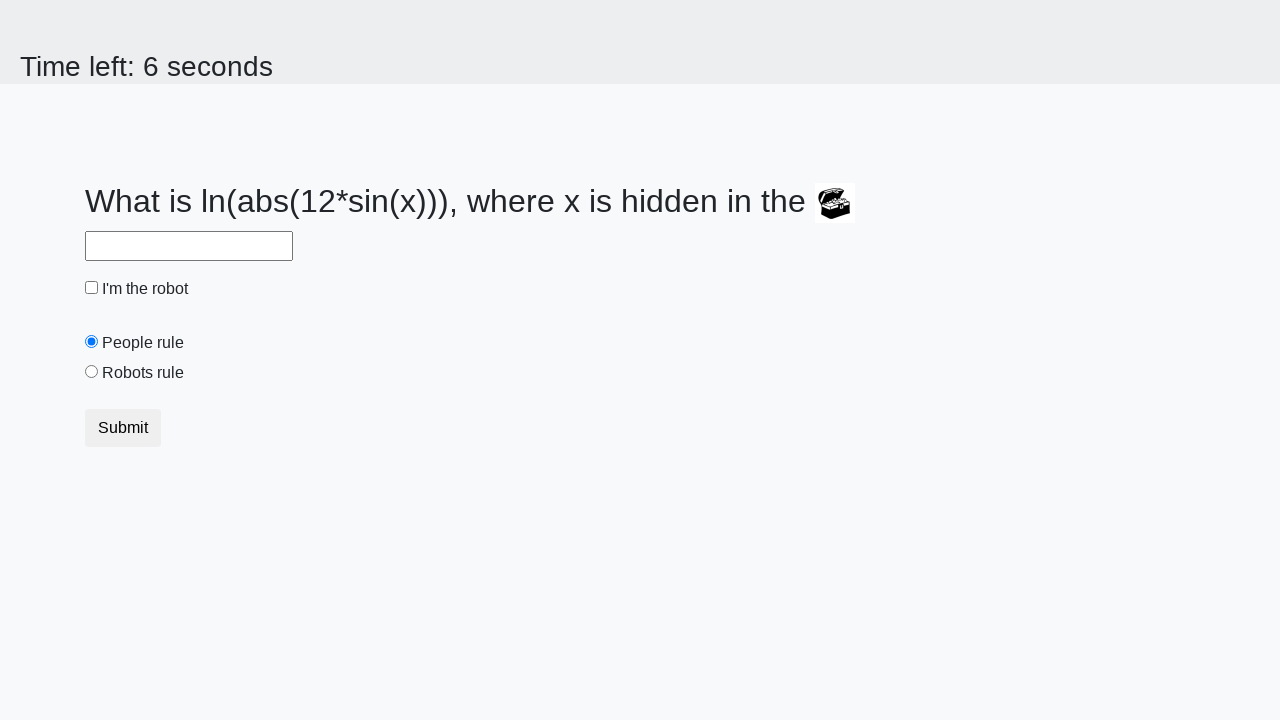

Located the treasure element with hidden valuex attribute
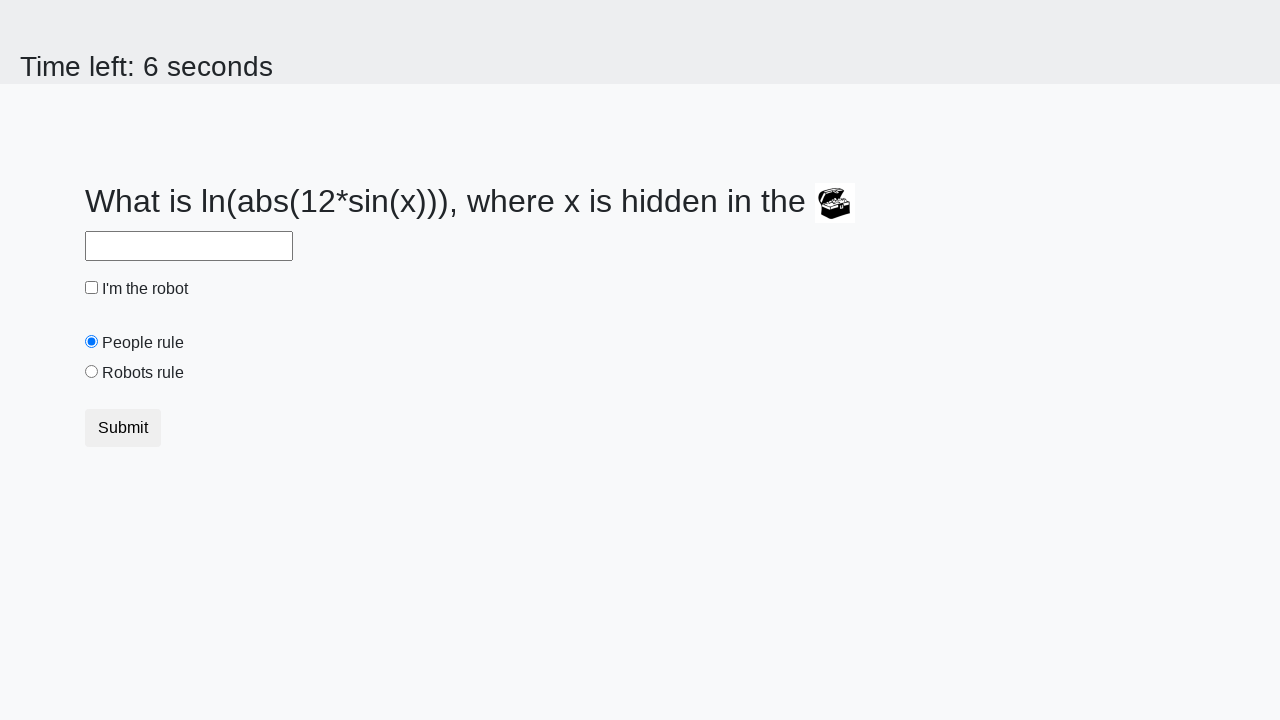

Extracted hidden value x=52 from element attribute
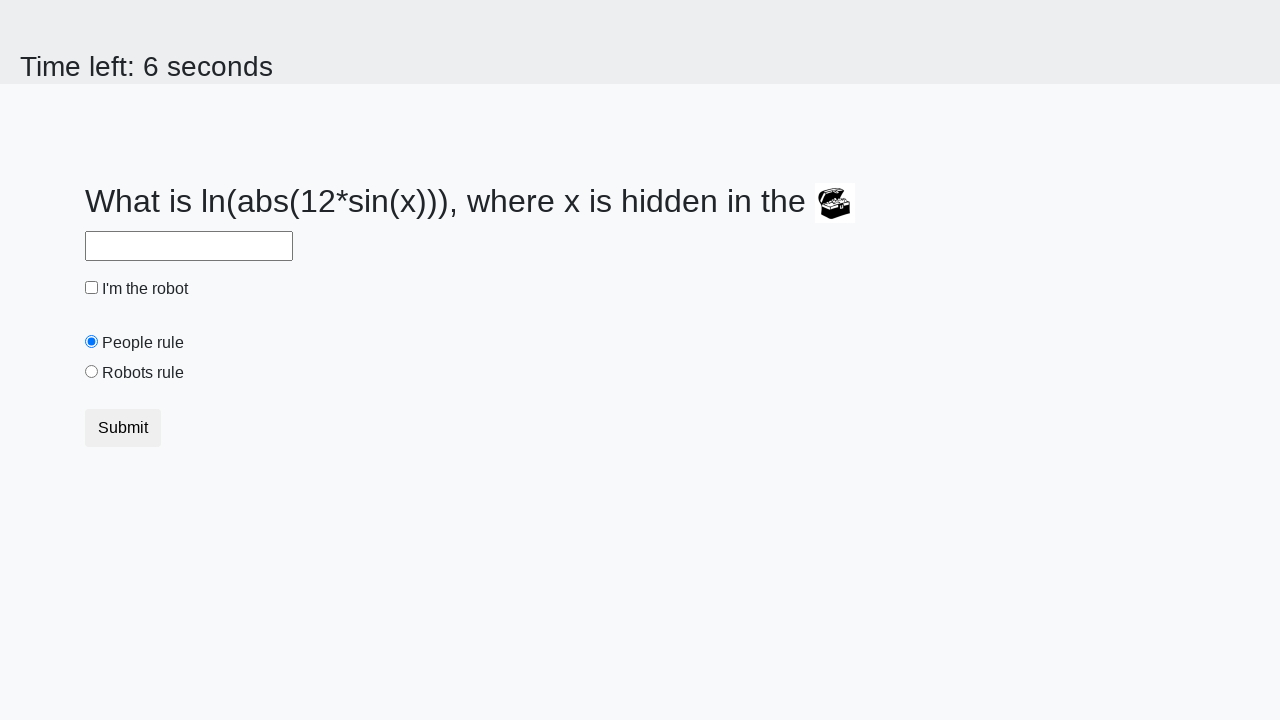

Calculated logarithmic formula result: y=2.471444026009983
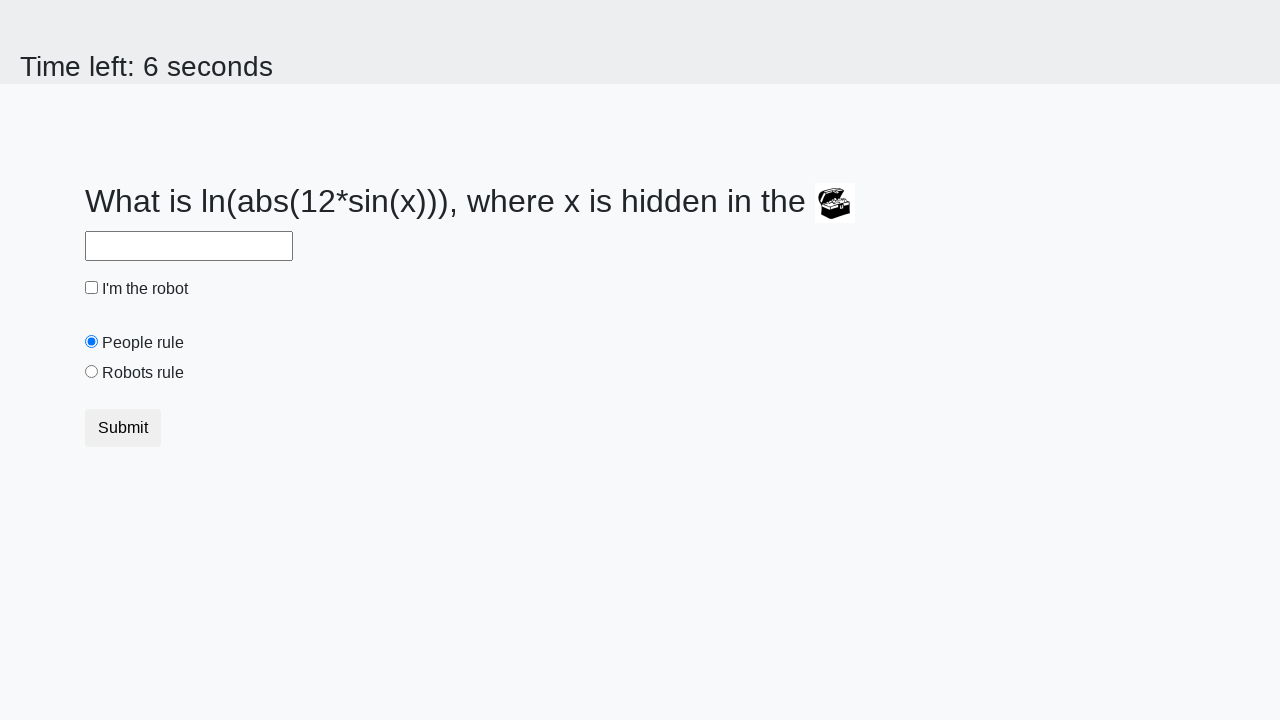

Filled answer field with calculated value 2.471444026009983 on #answer
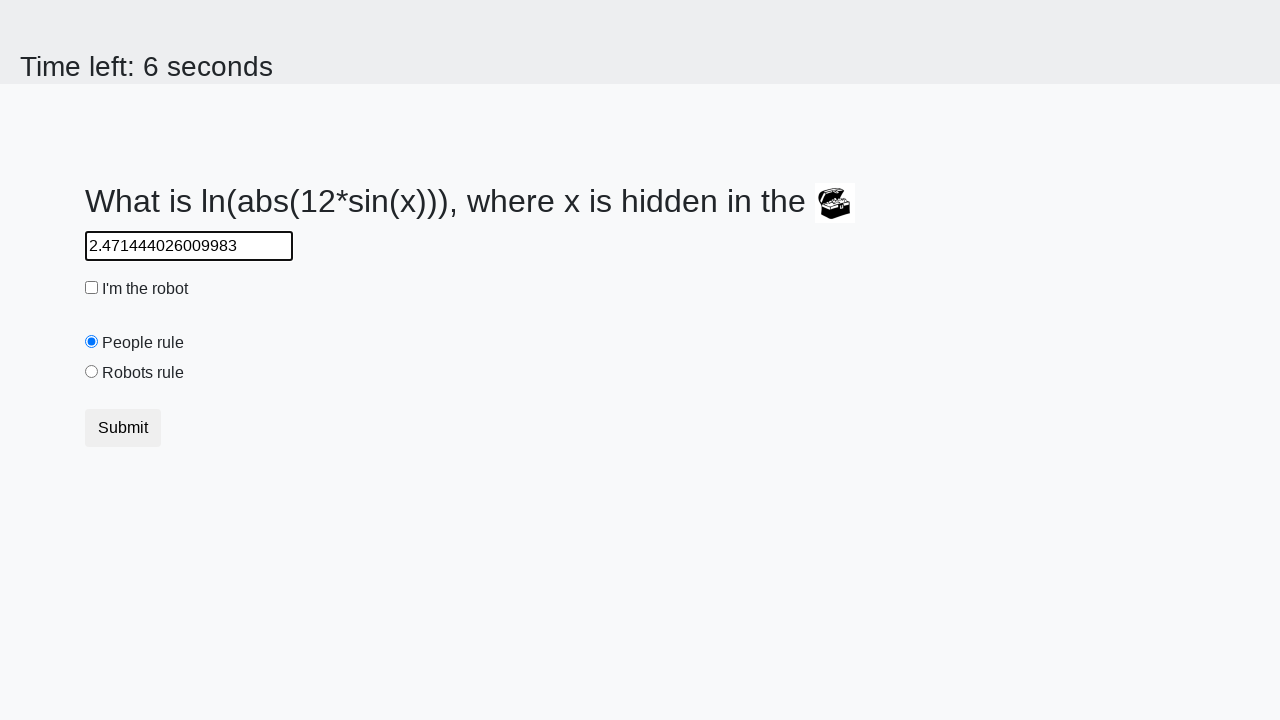

Checked the robot checkbox at (92, 288) on #robotCheckbox
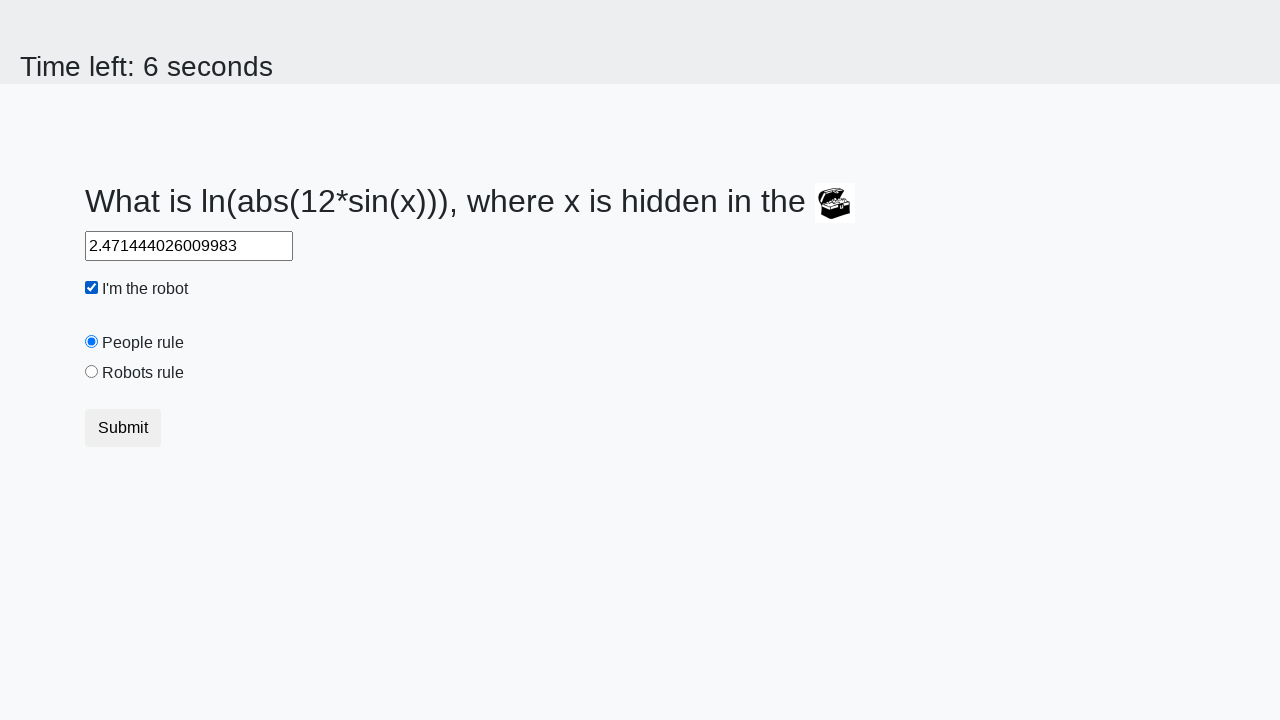

Checked the robots rule checkbox at (92, 372) on #robotsRule
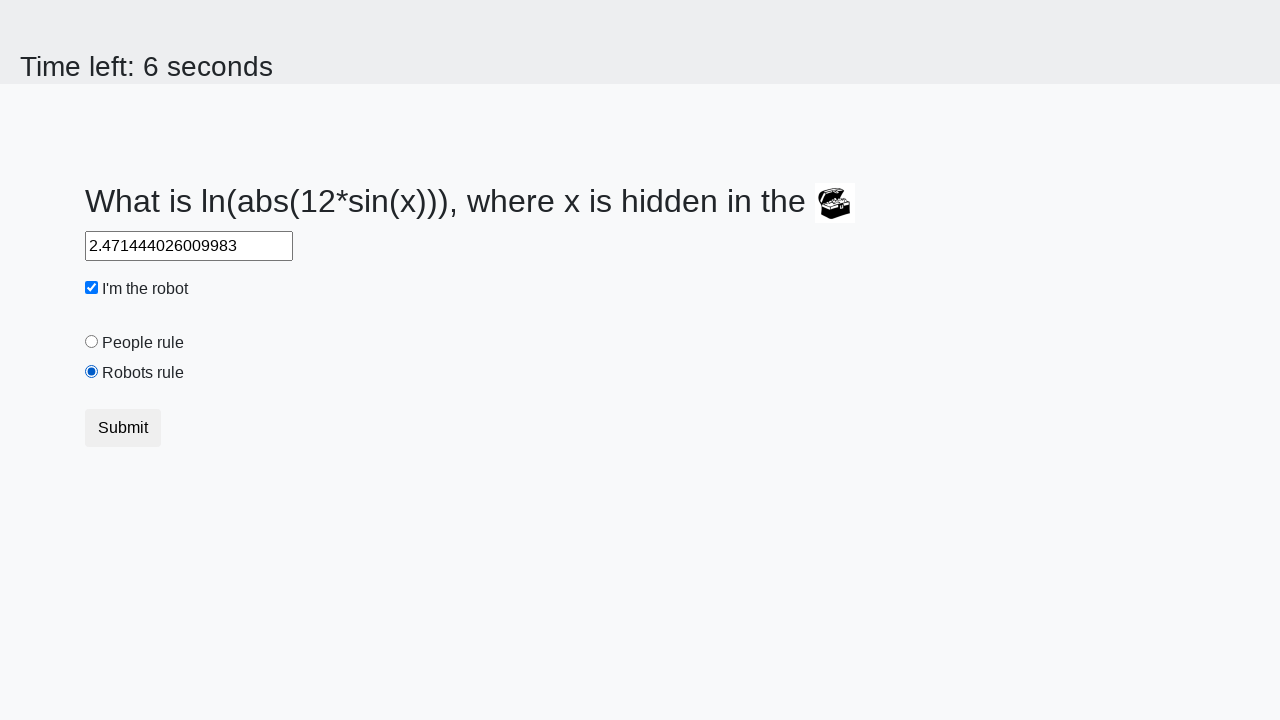

Clicked submit button to complete the form at (123, 428) on button.btn
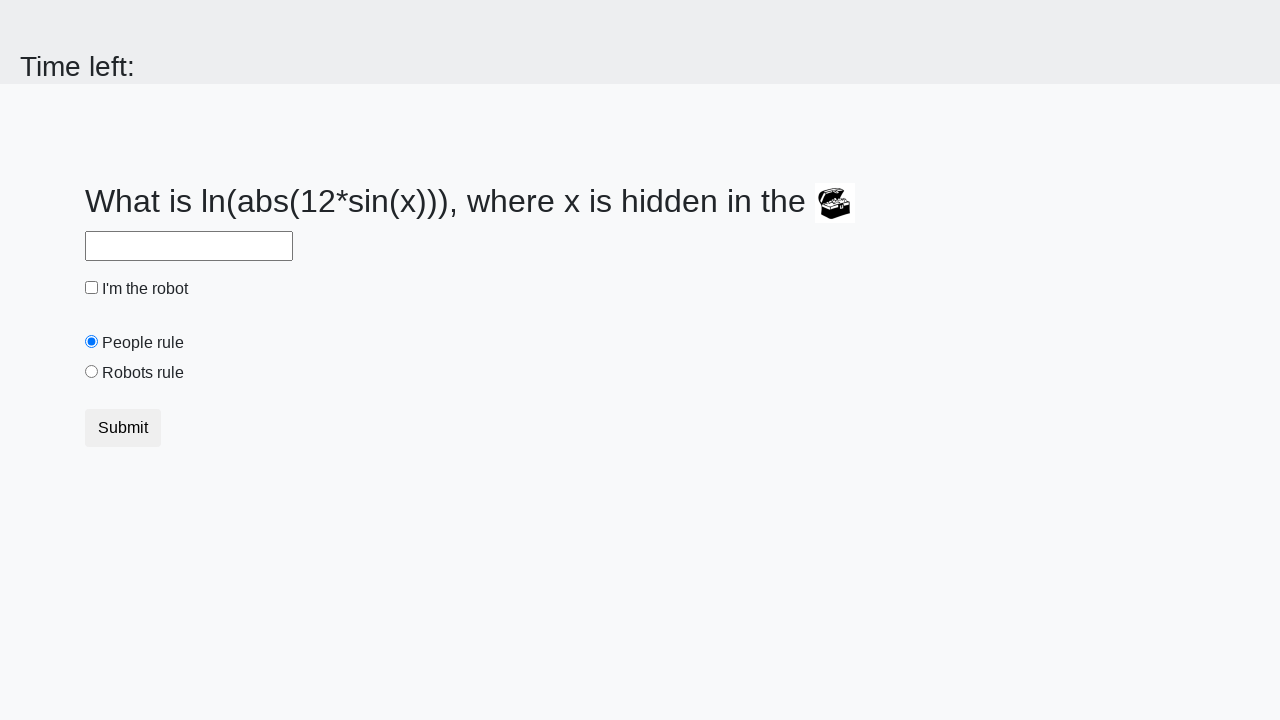

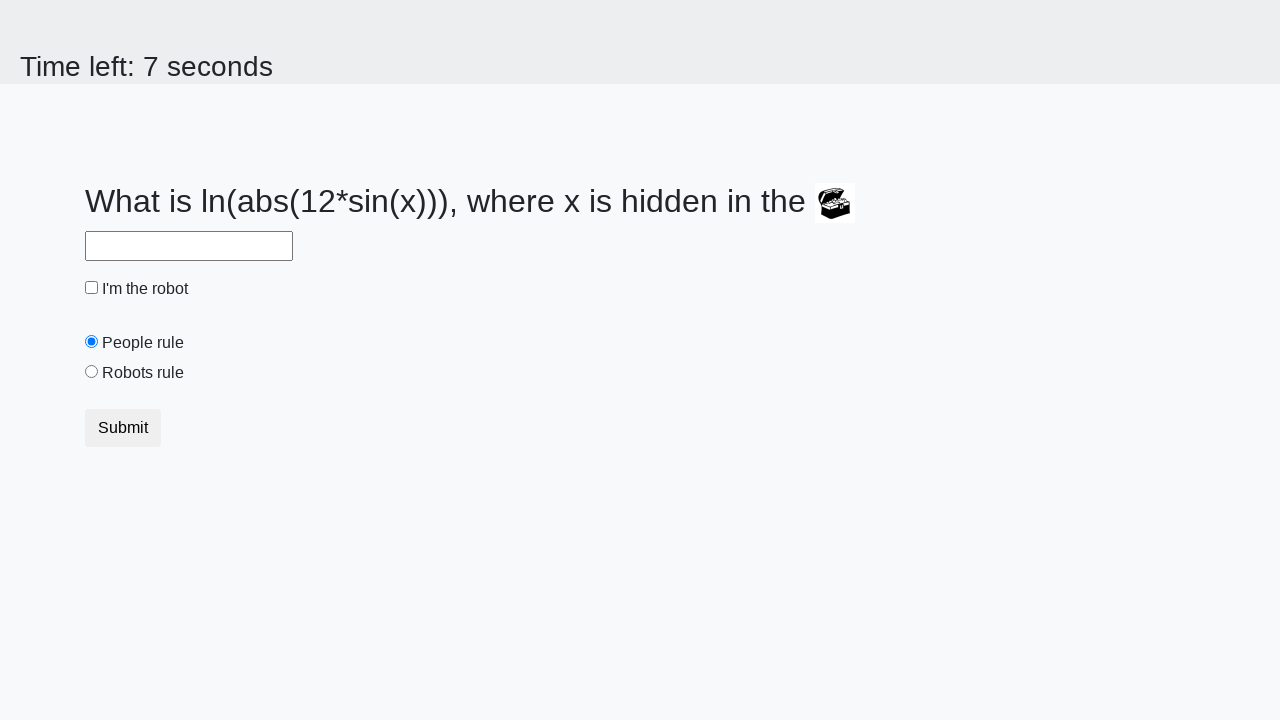